Navigates to the Naveen Automation Labs homepage and verifies that visible image elements are present on the page.

Starting URL: https://naveenautomationlabs.com/

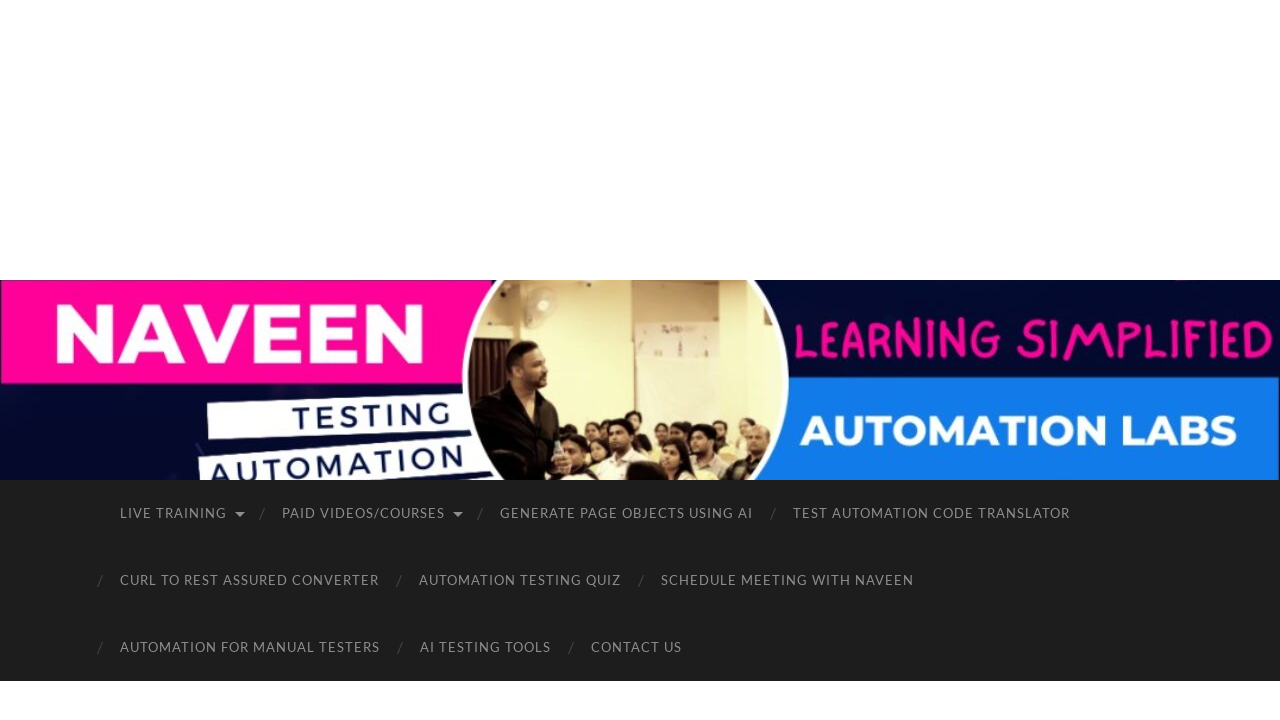

Navigated to Naveen Automation Labs homepage
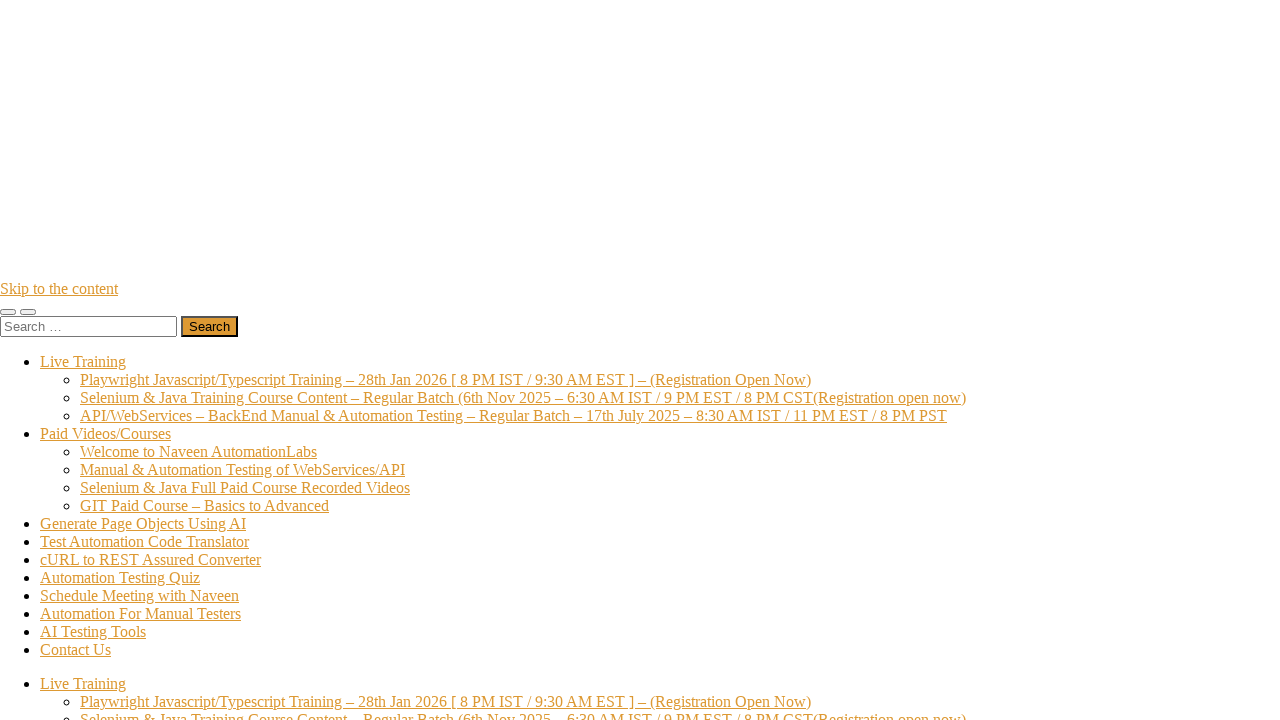

Visible image elements loaded on the page
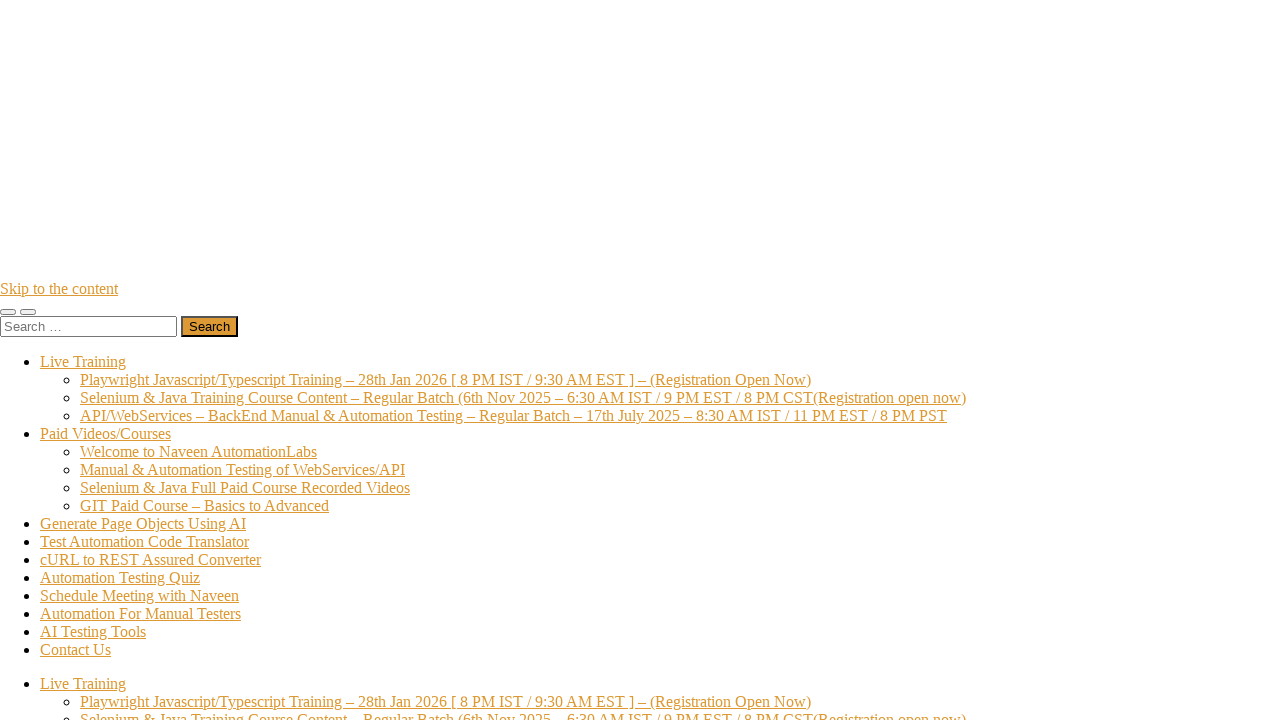

Located all visible image elements on the page
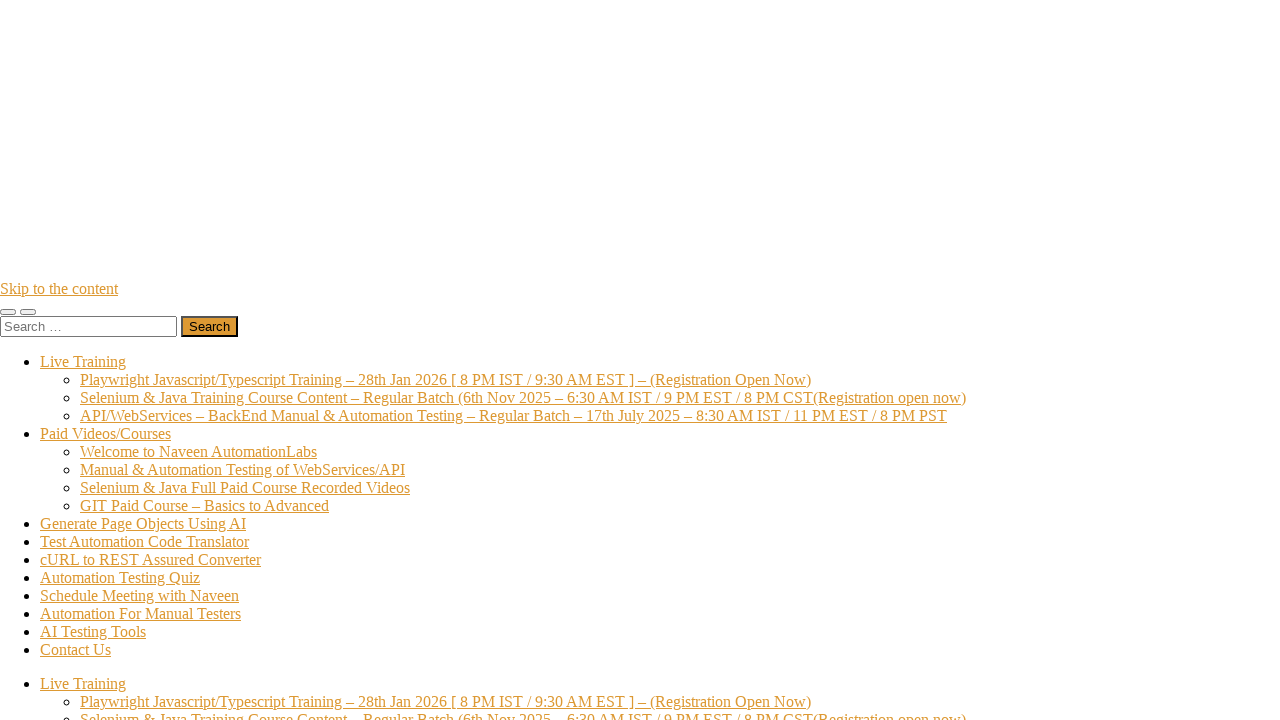

Verified that at least one visible image element is present on the page
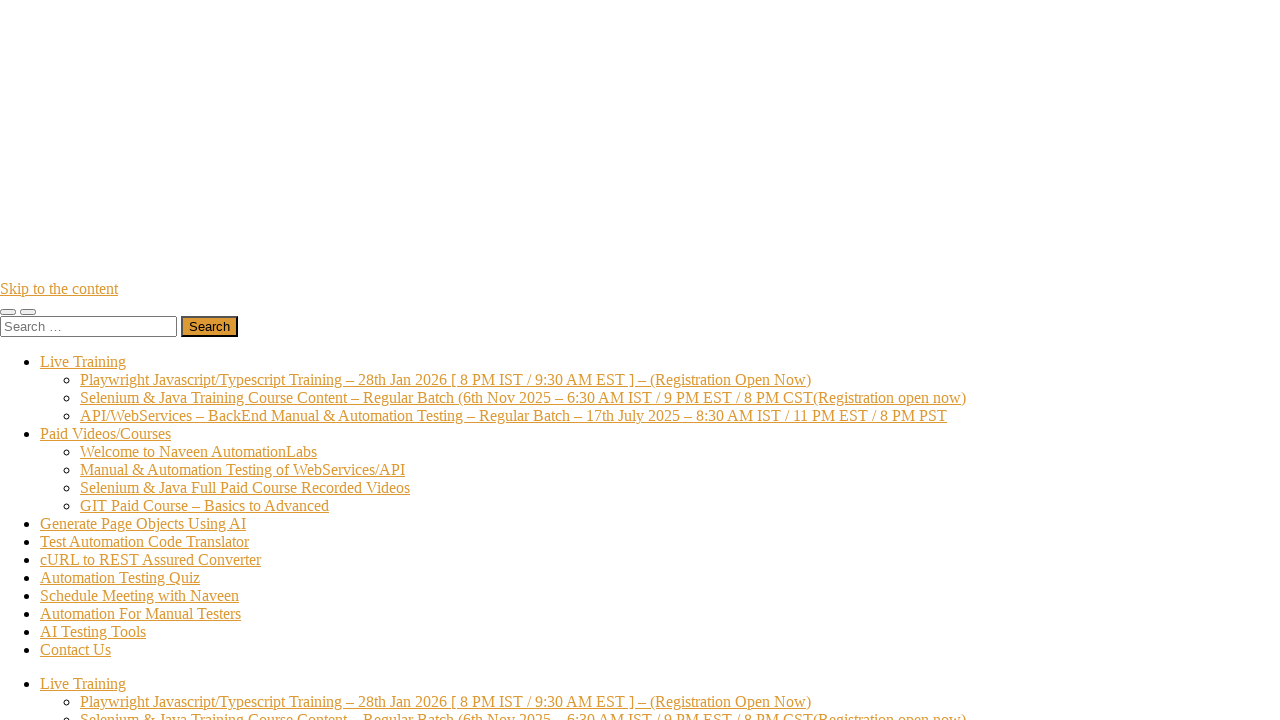

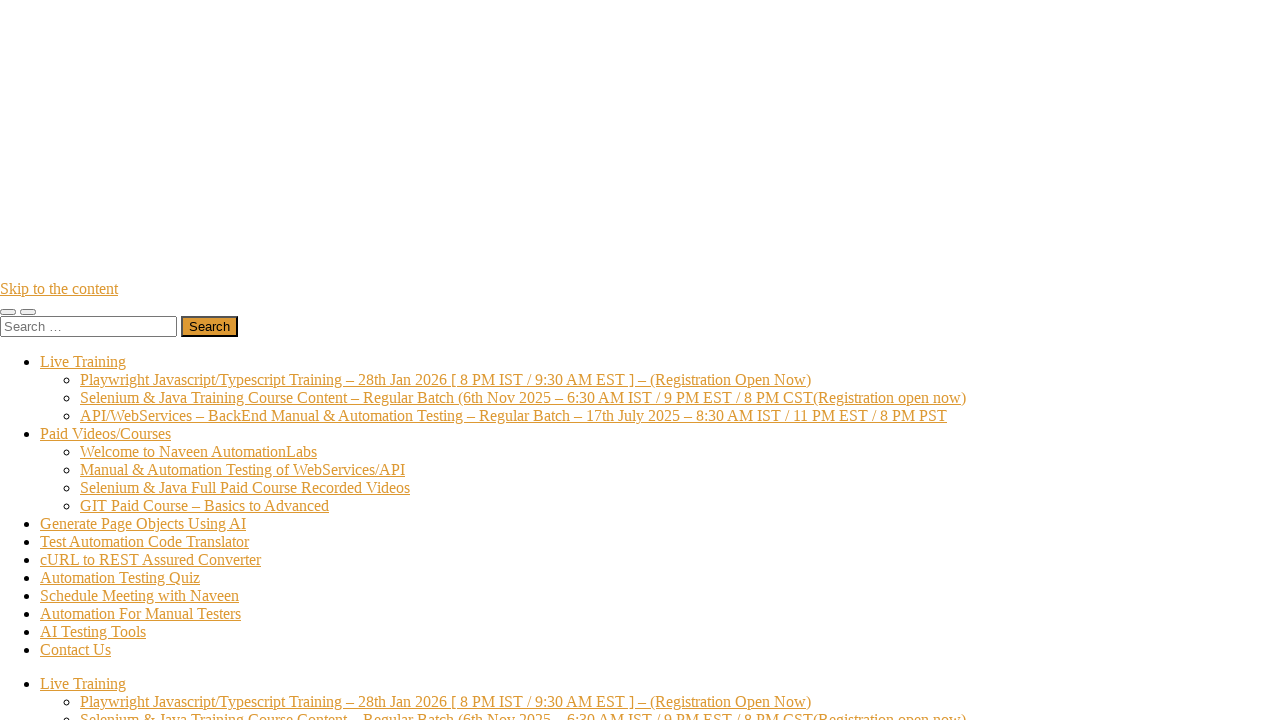